Navigates to a web form page, clicks on a date input field, then clicks on a text input field

Starting URL: https://www.selenium.dev/selenium/web/web-form.html

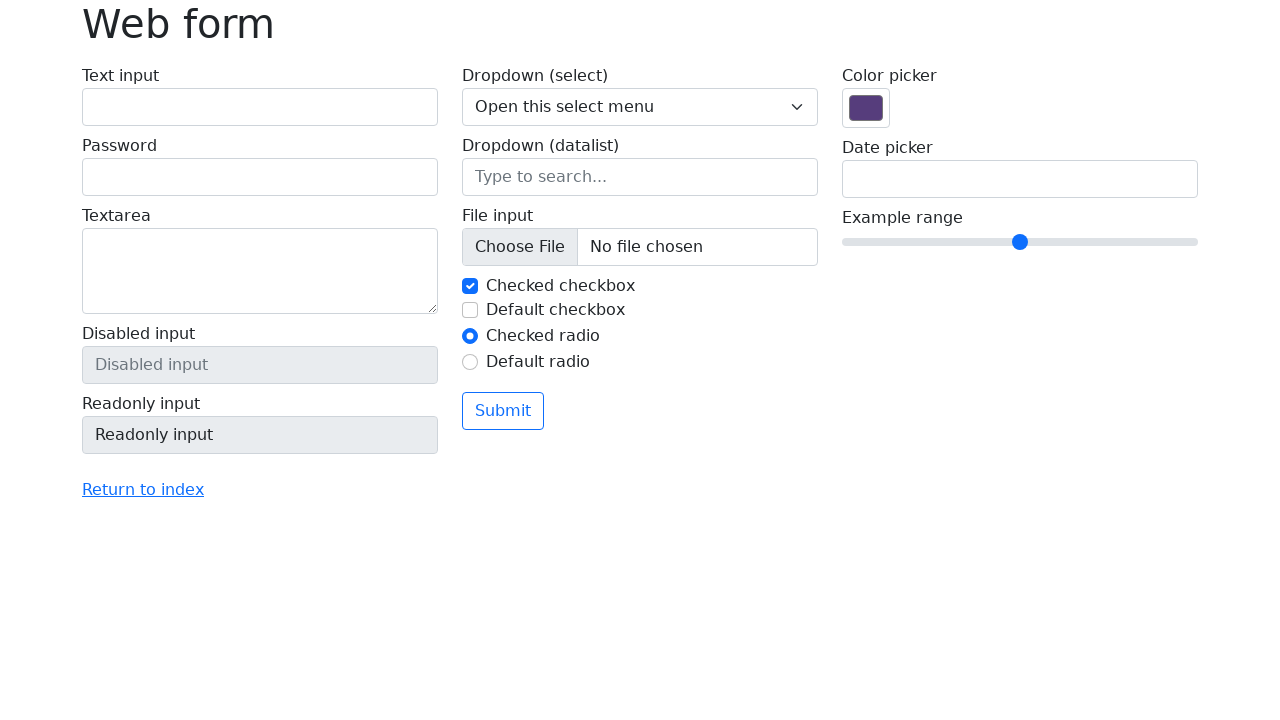

Navigated to web form page
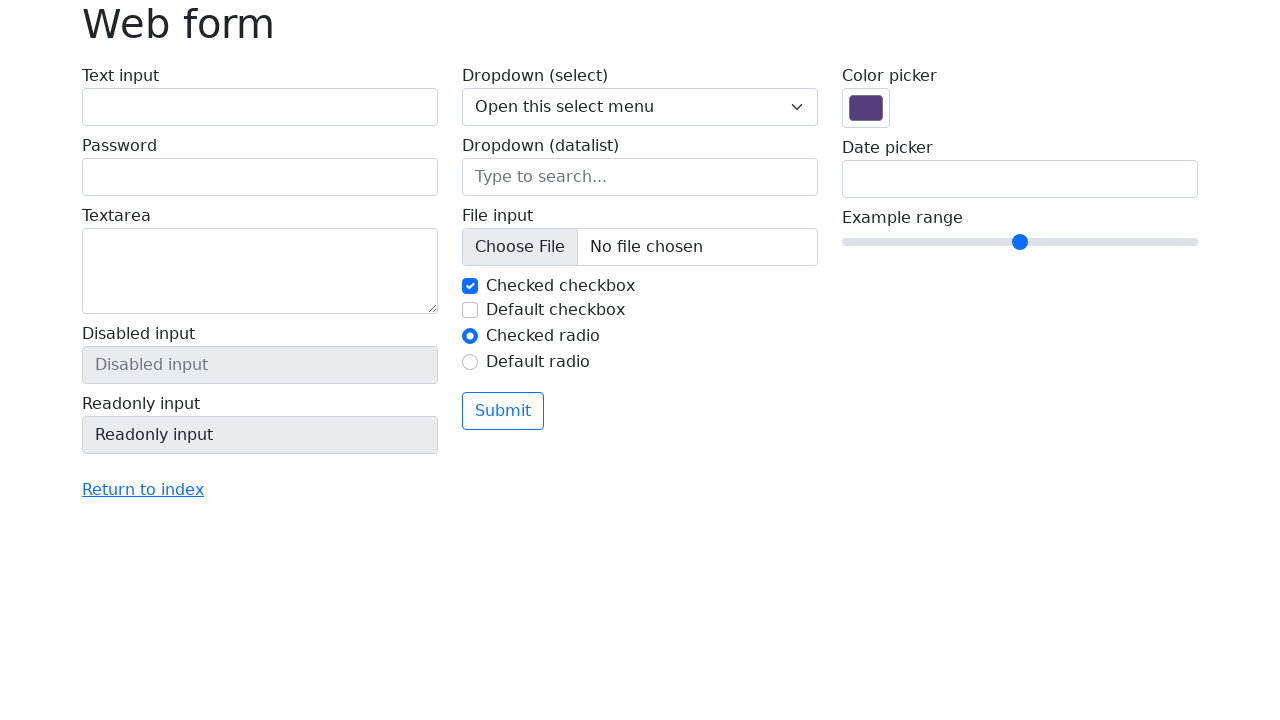

Date input field became visible
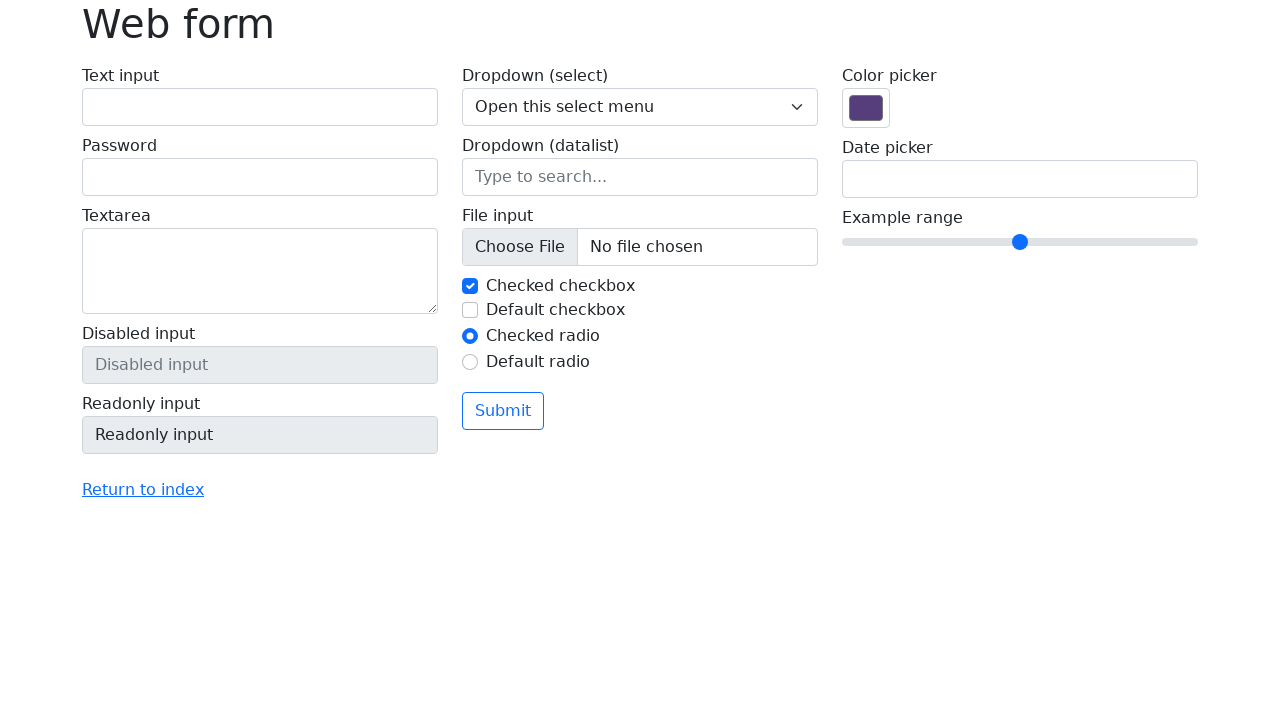

Clicked on date input field at (1020, 179) on input[name='my-date']
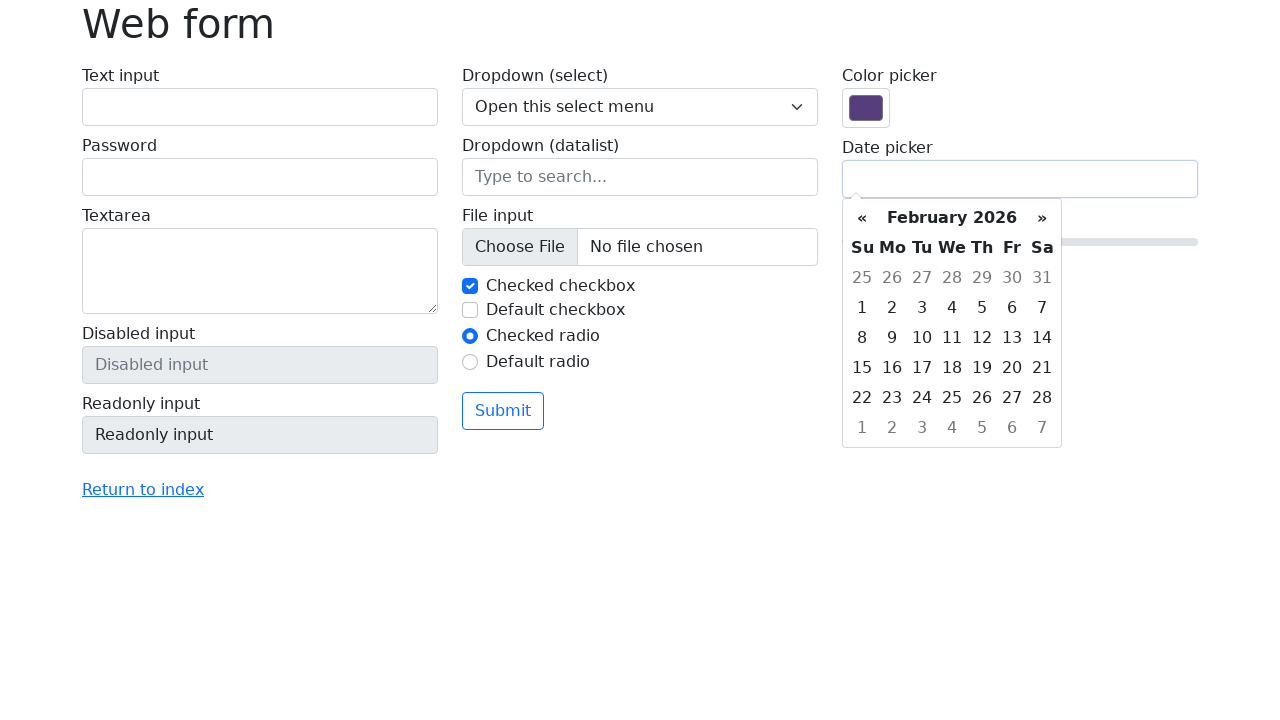

Clicked on text input field at (260, 107) on input[name='my-text']
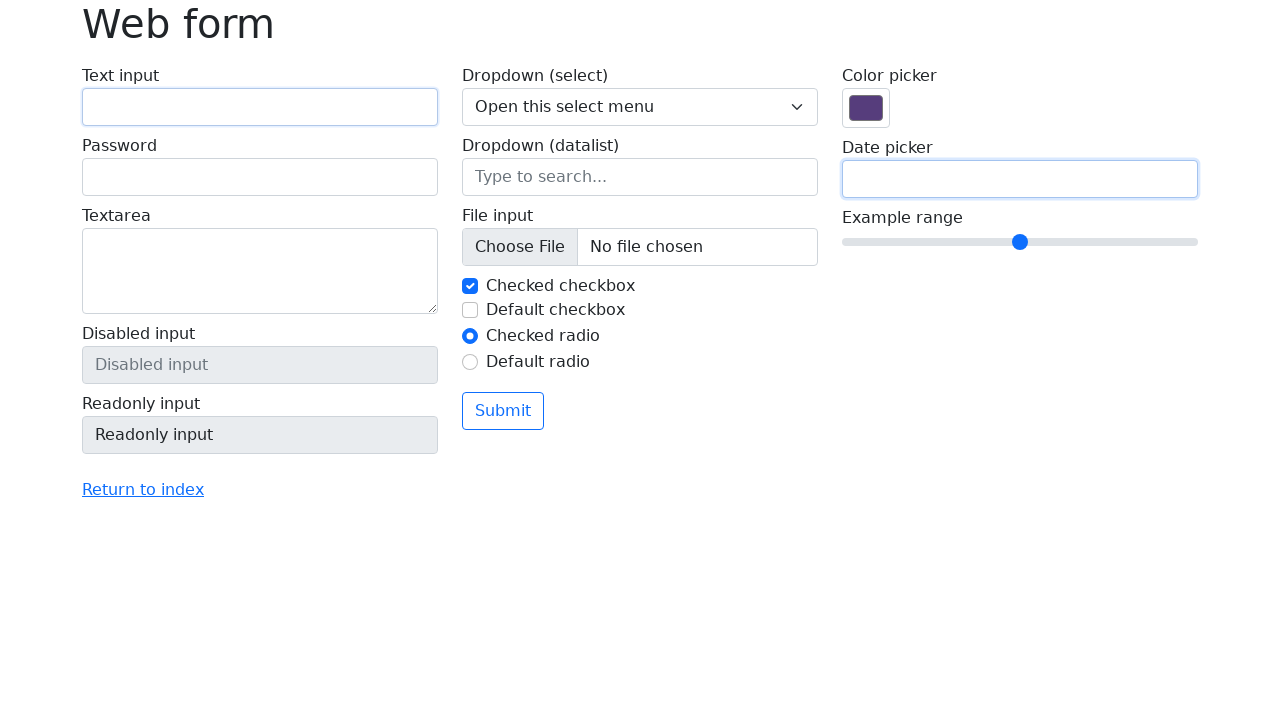

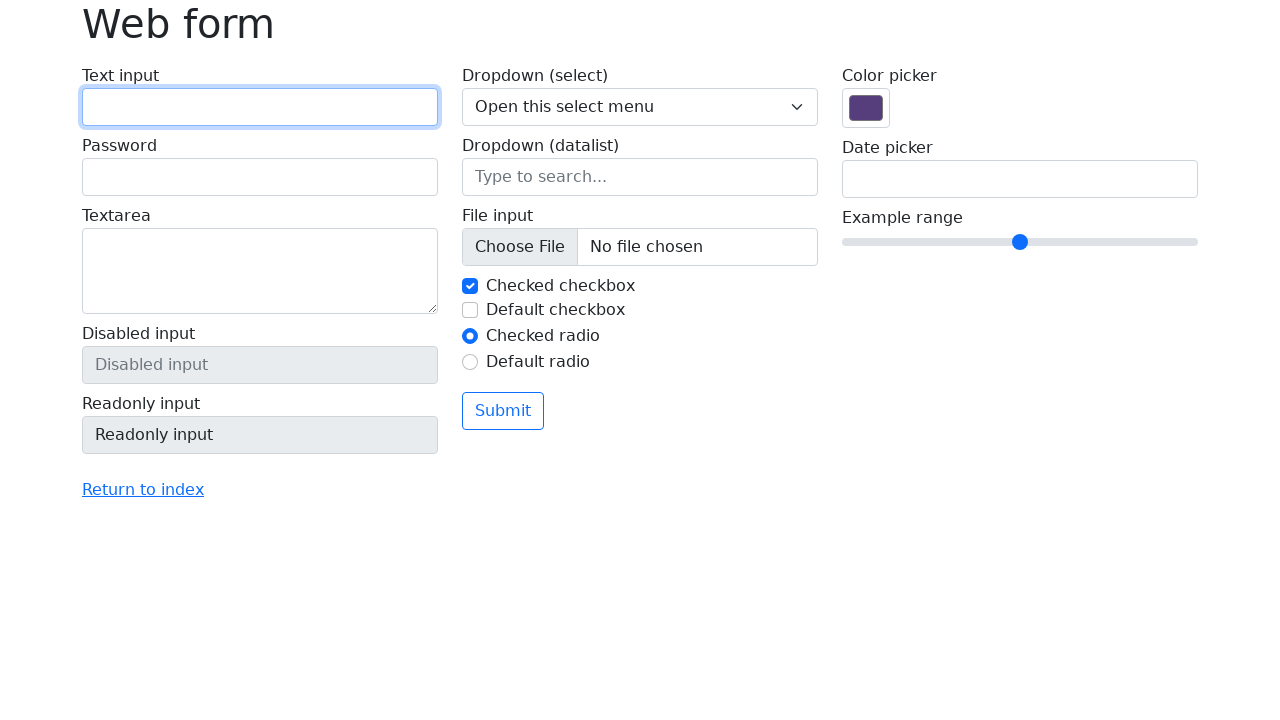